Tests the Add/Remove Elements functionality by clicking the Add Element button, verifying the Delete button appears, clicking Delete, and verifying the page header is visible

Starting URL: https://the-internet.herokuapp.com/add_remove_elements/

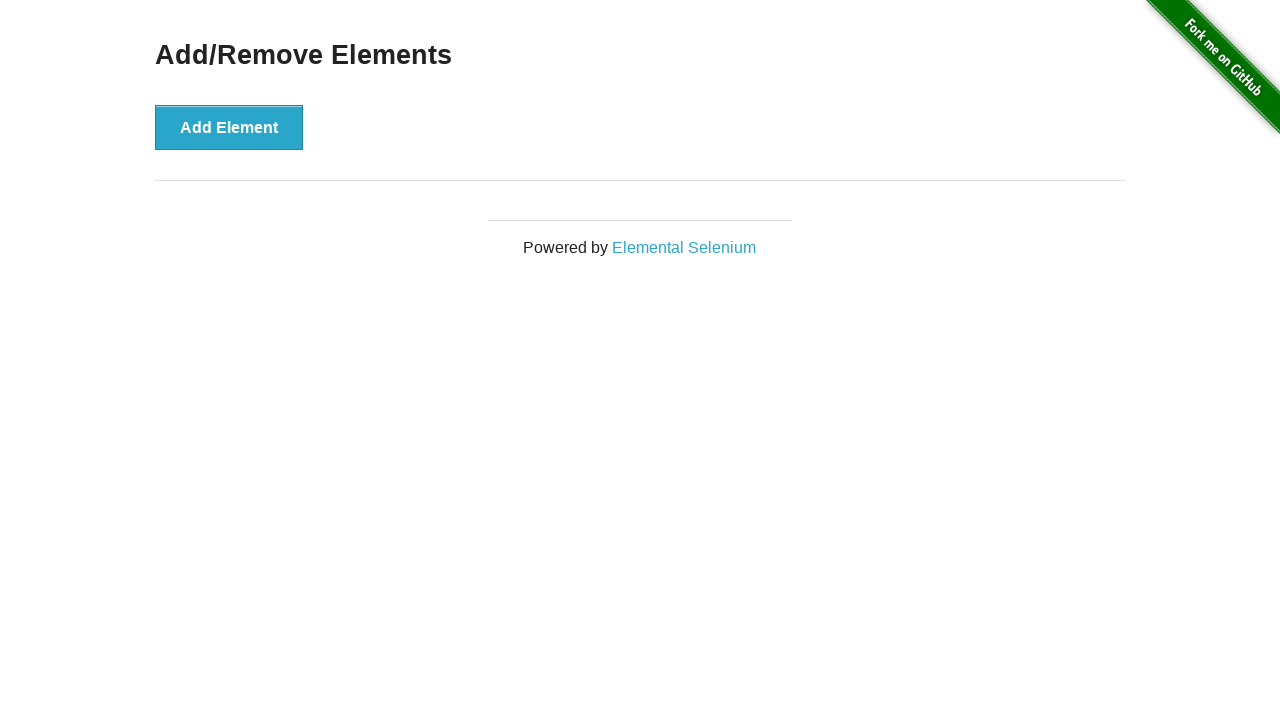

Clicked Add Element button at (229, 127) on button[onclick='addElement()']
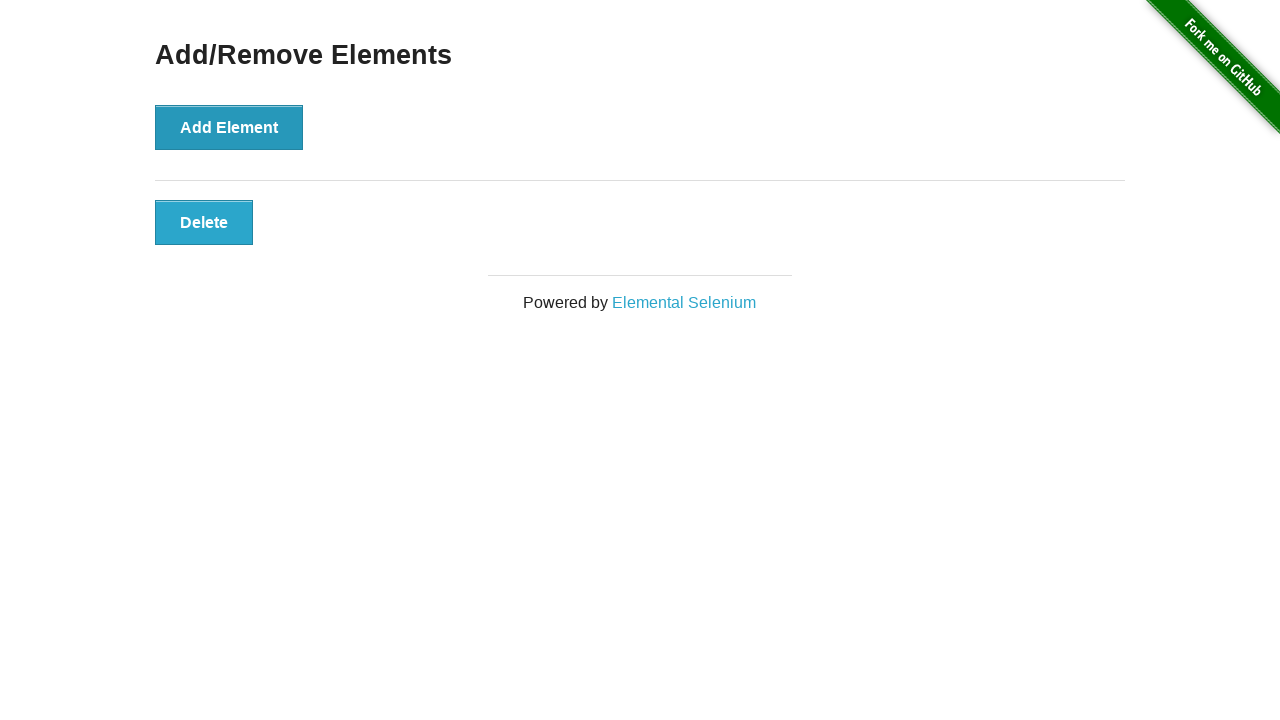

Waited for Delete button to appear
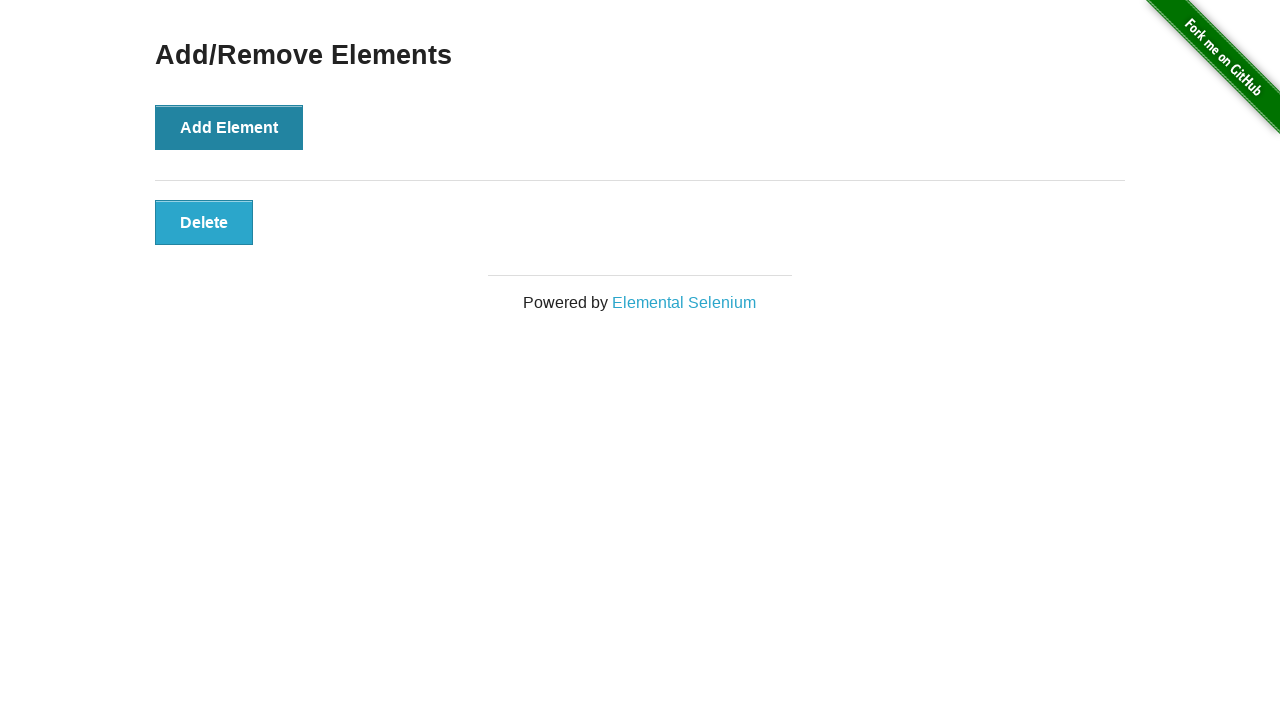

Located Delete button element
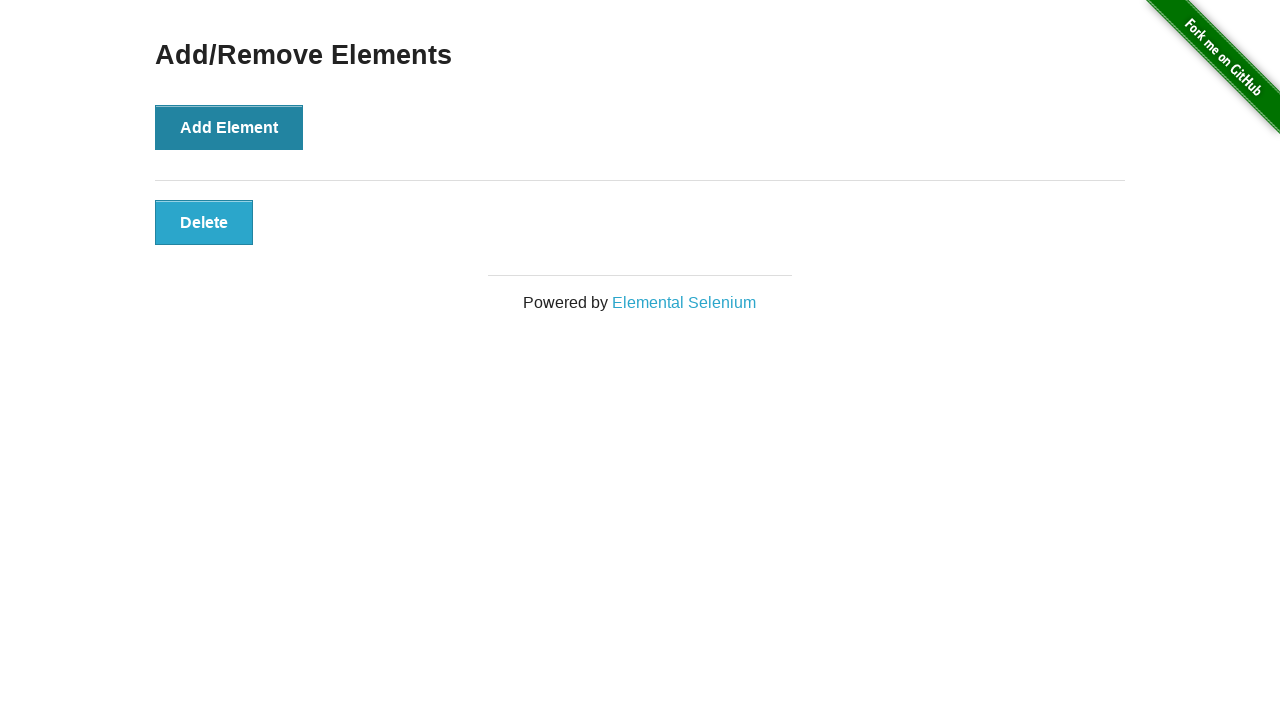

Verified Delete button is visible
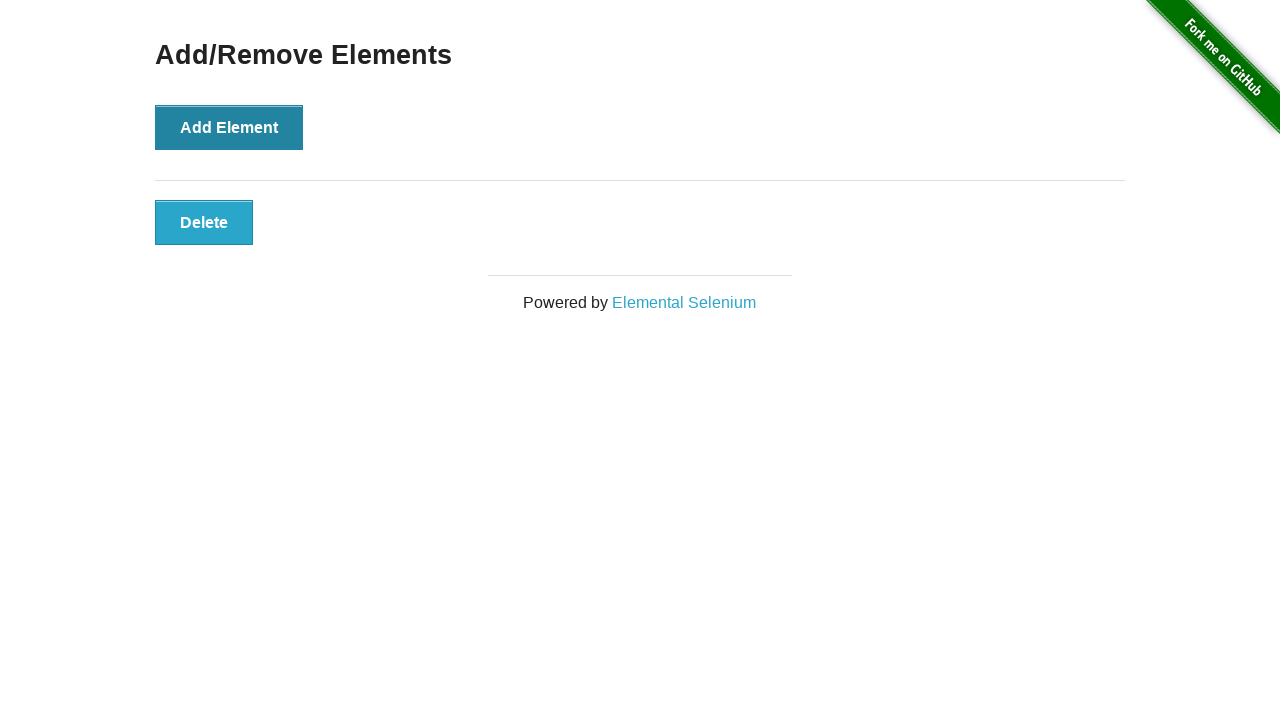

Clicked Delete button at (204, 222) on button.added-manually
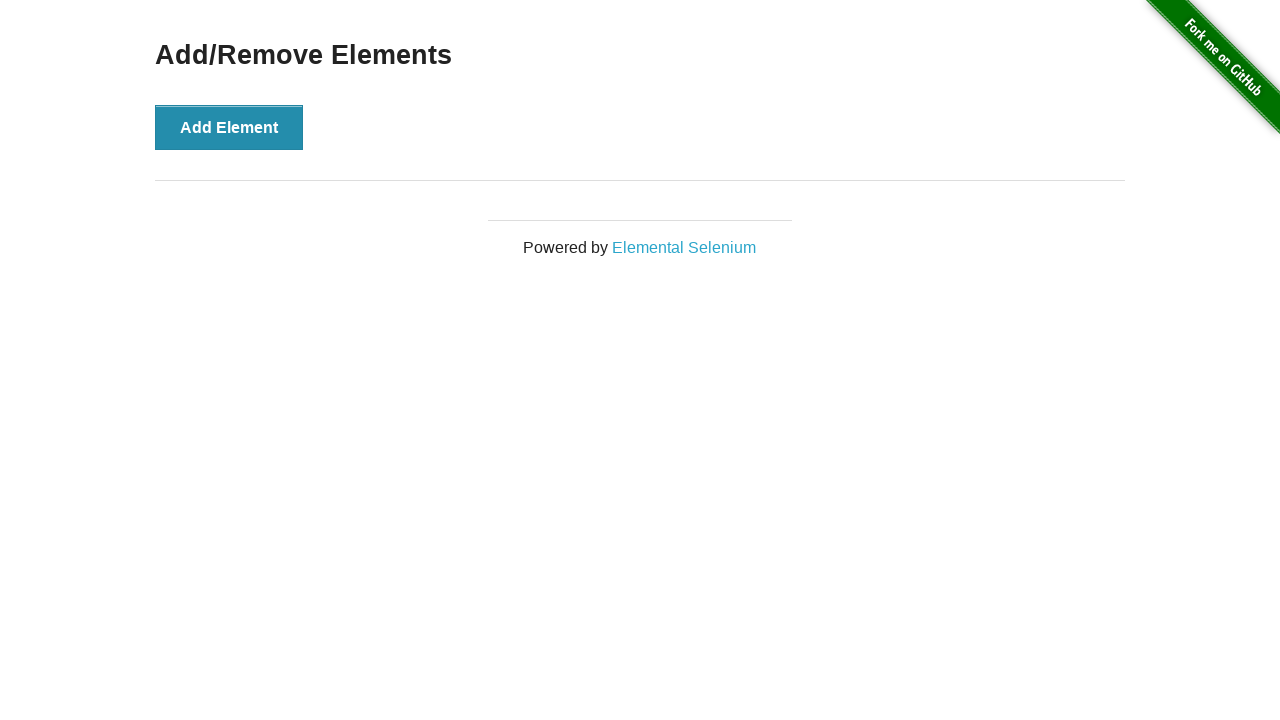

Located page heading element
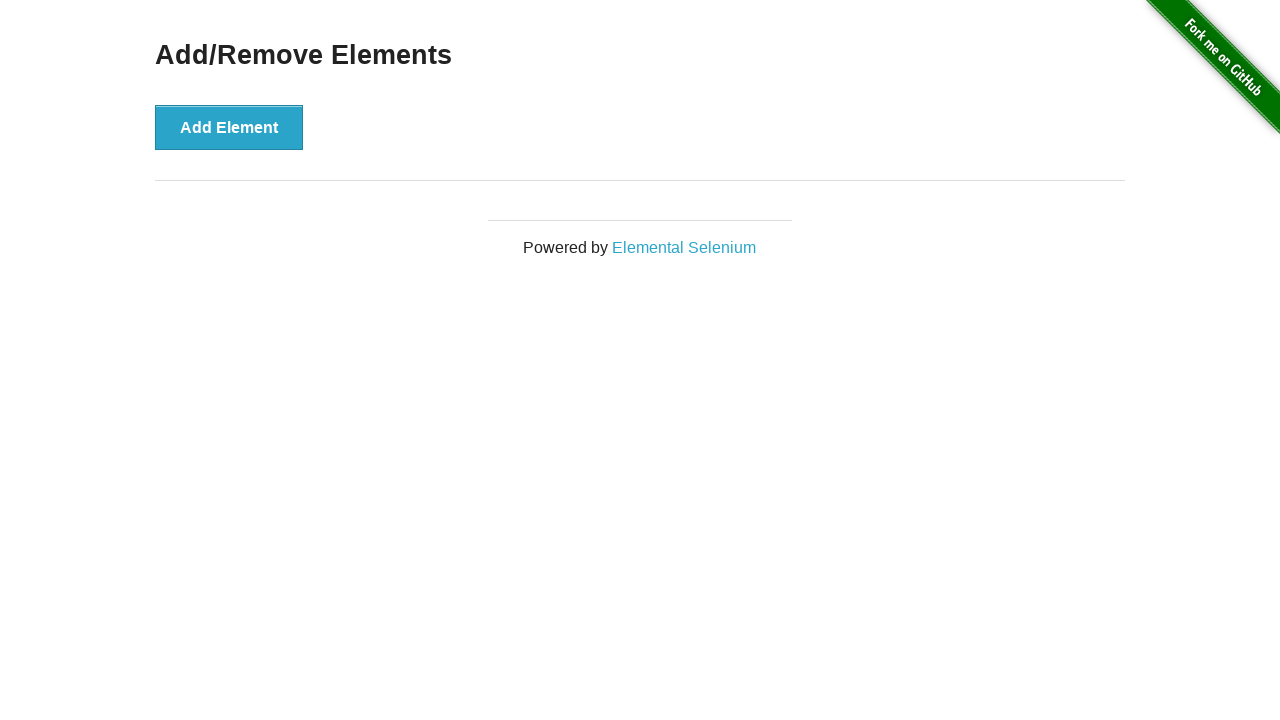

Verified Add/Remove Elements heading is visible
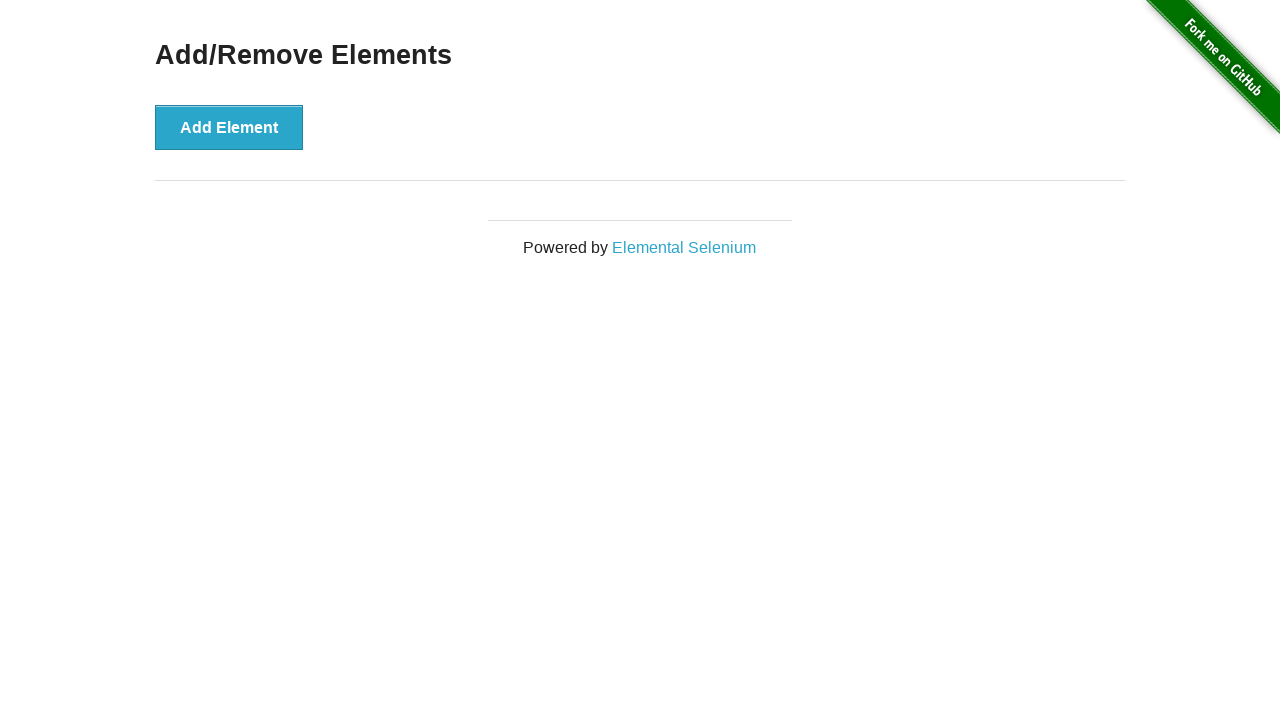

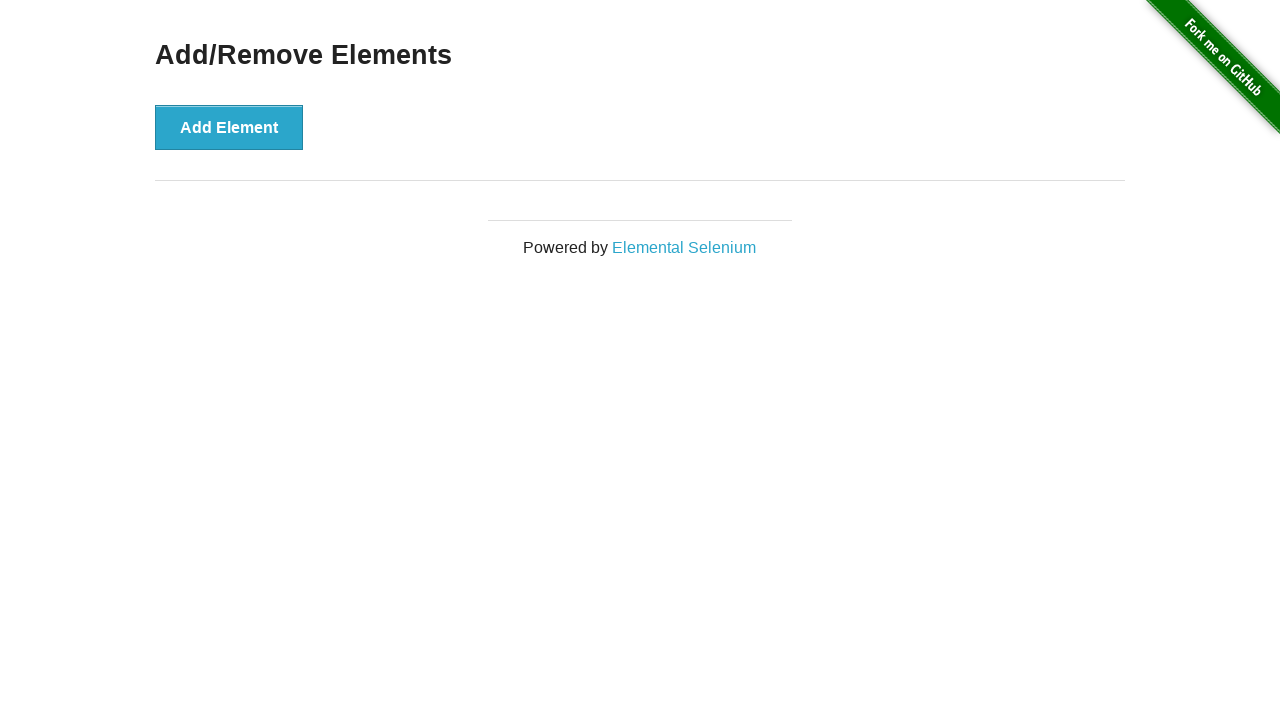